Tests the search functionality by navigating to the search page, entering "python" as a search query, and verifying that search results contain the search term.

Starting URL: https://www.99-bottles-of-beer.net/

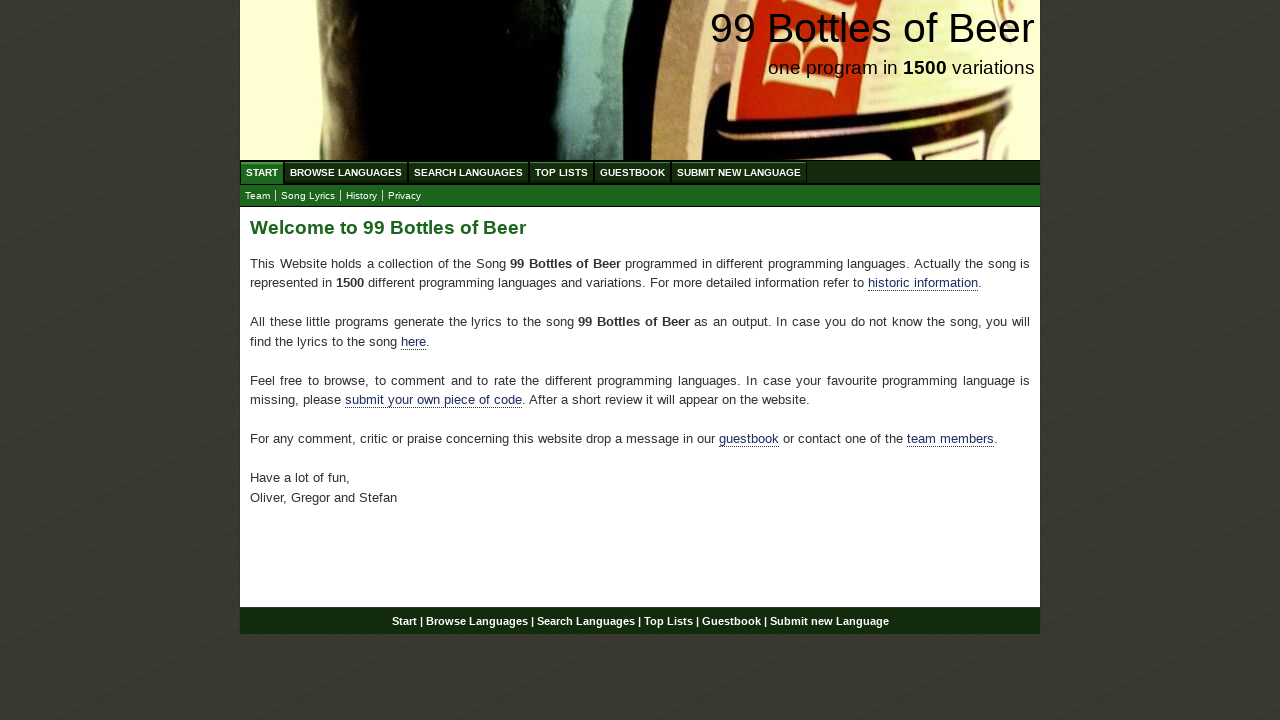

Clicked on 'Search Languages' menu item at (468, 172) on xpath=//ul[@id='menu']/li/a[@href='/search.html']
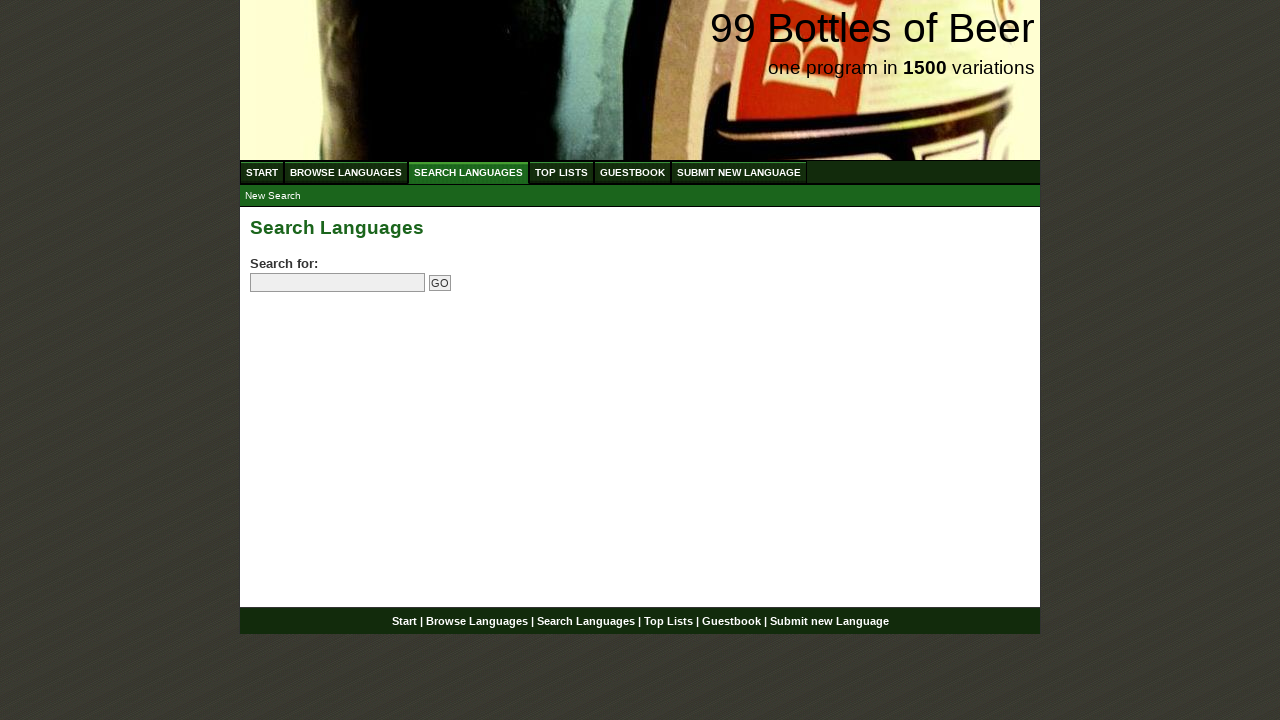

Clicked on search input field at (338, 283) on input[name='search']
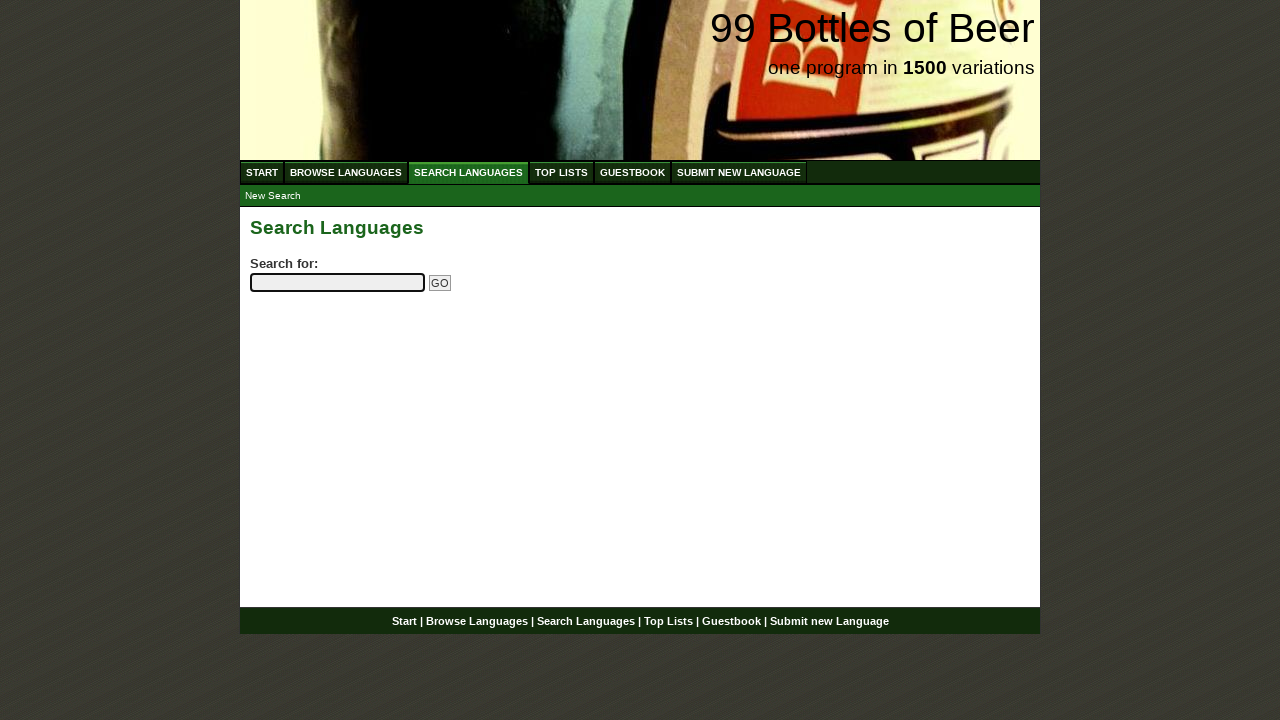

Entered 'python' as search query on input[name='search']
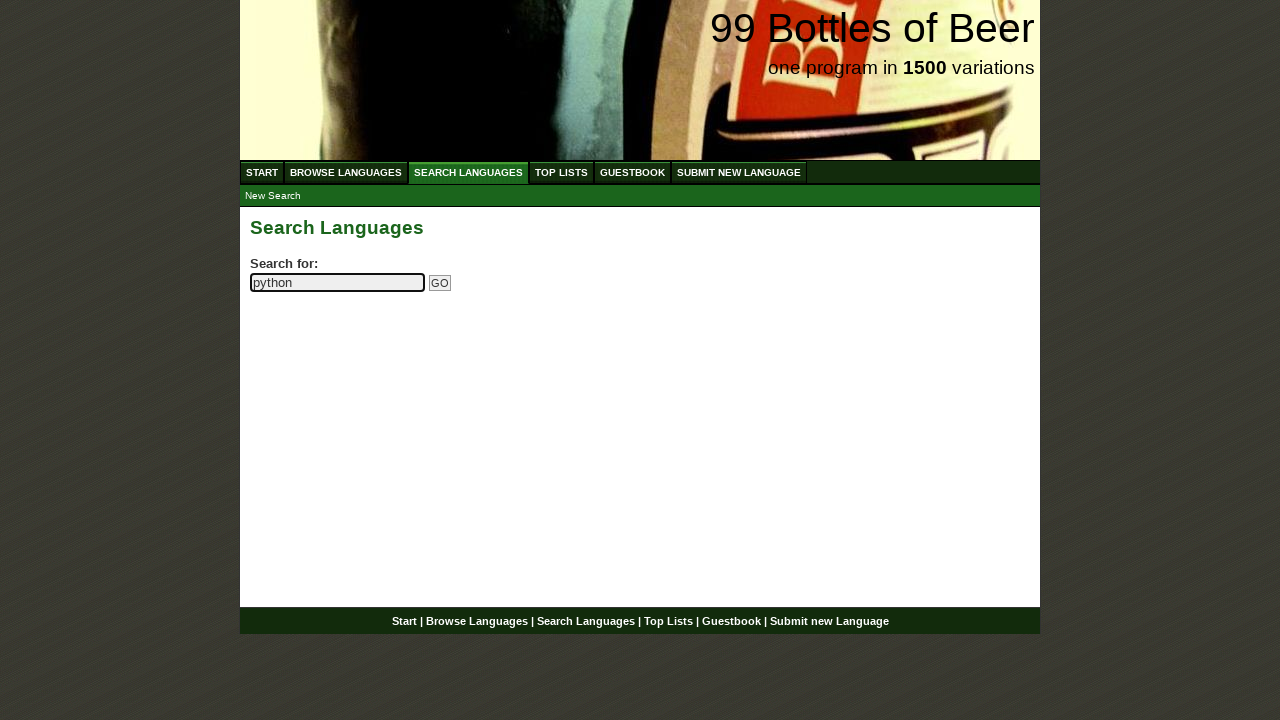

Clicked submit button to search at (440, 283) on input[name='submitsearch']
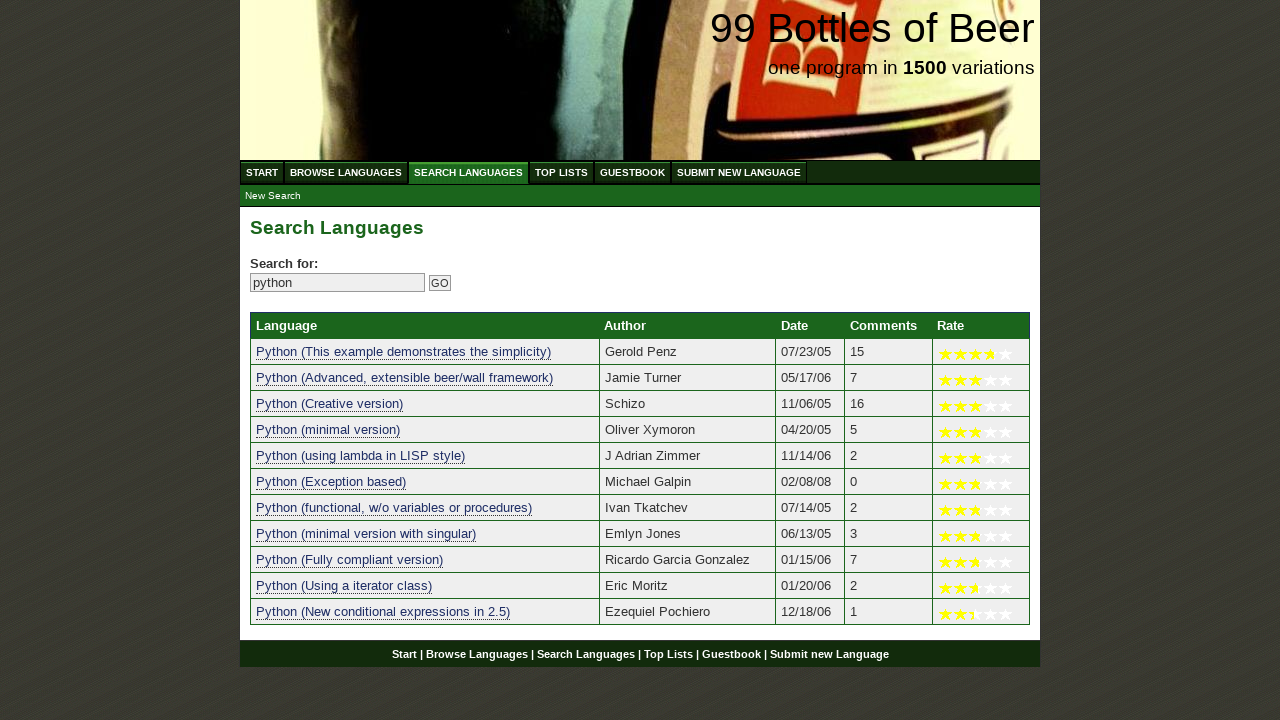

Search results table loaded successfully
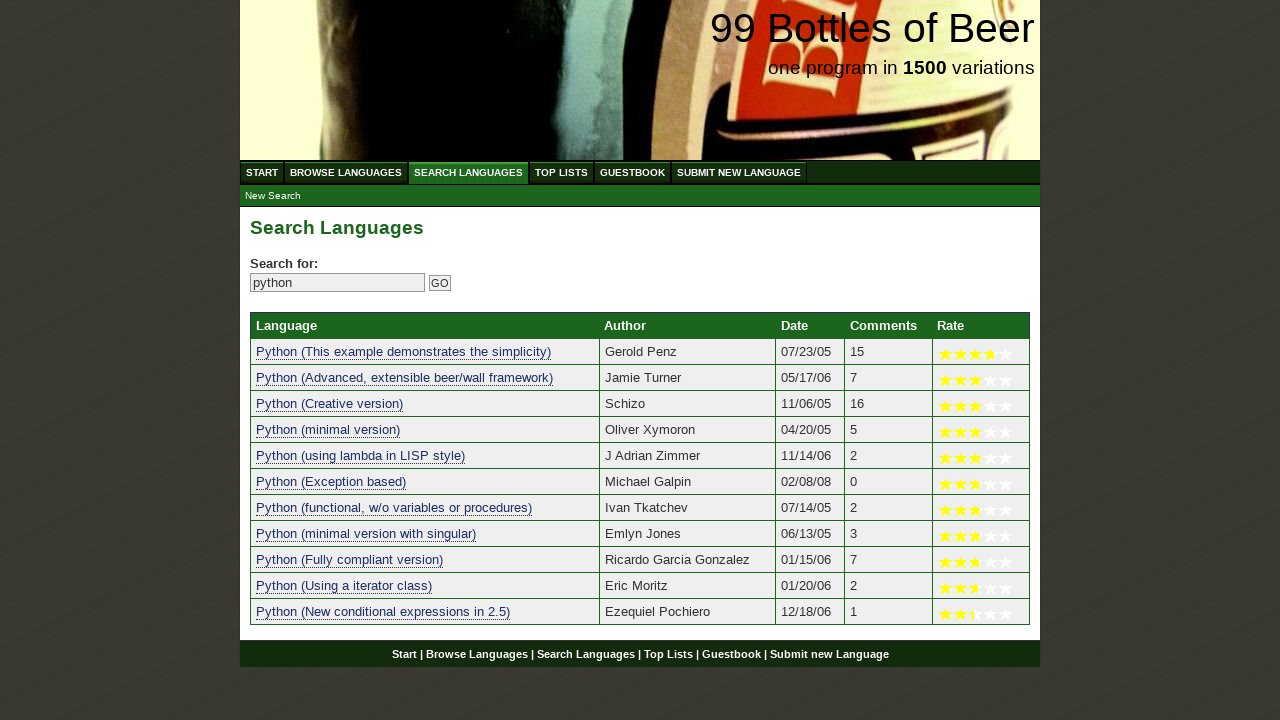

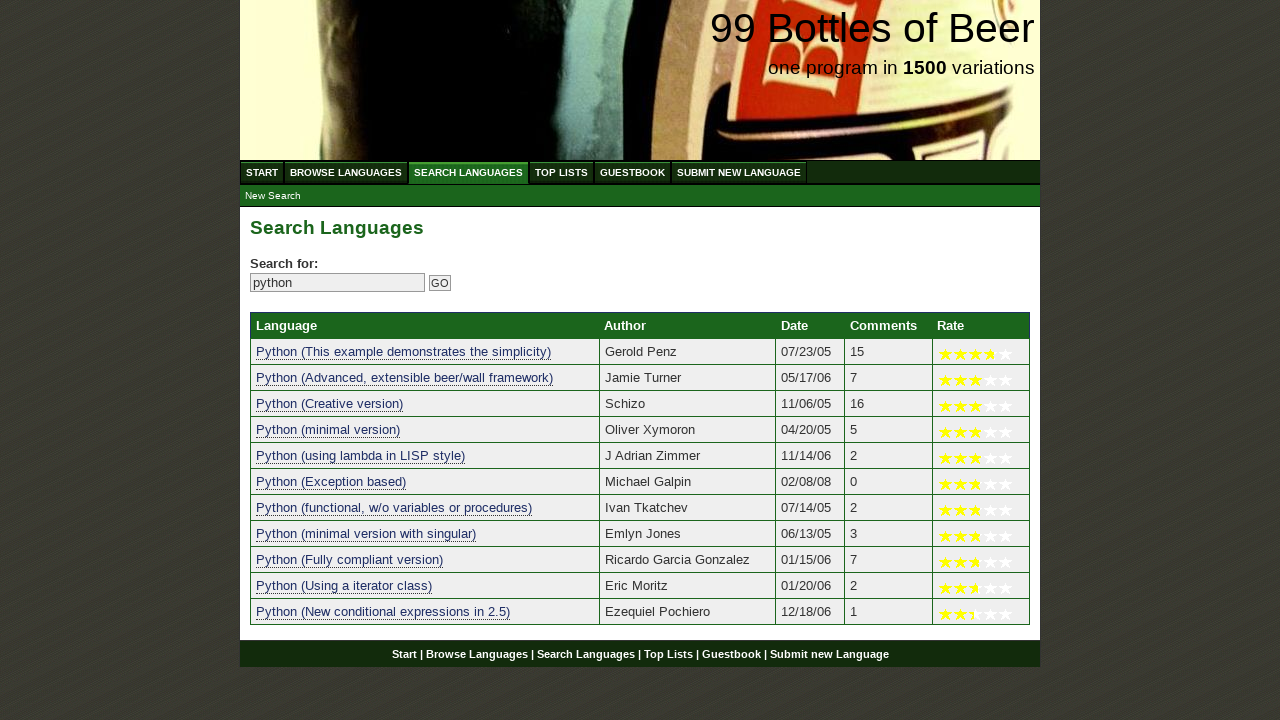